Navigates to the homepage, clicks on Contact menu, fills out name, email, and phone fields in the contact form, and submits it to verify the confirmation message appears.

Starting URL: https://practice.sdetunicorns.com

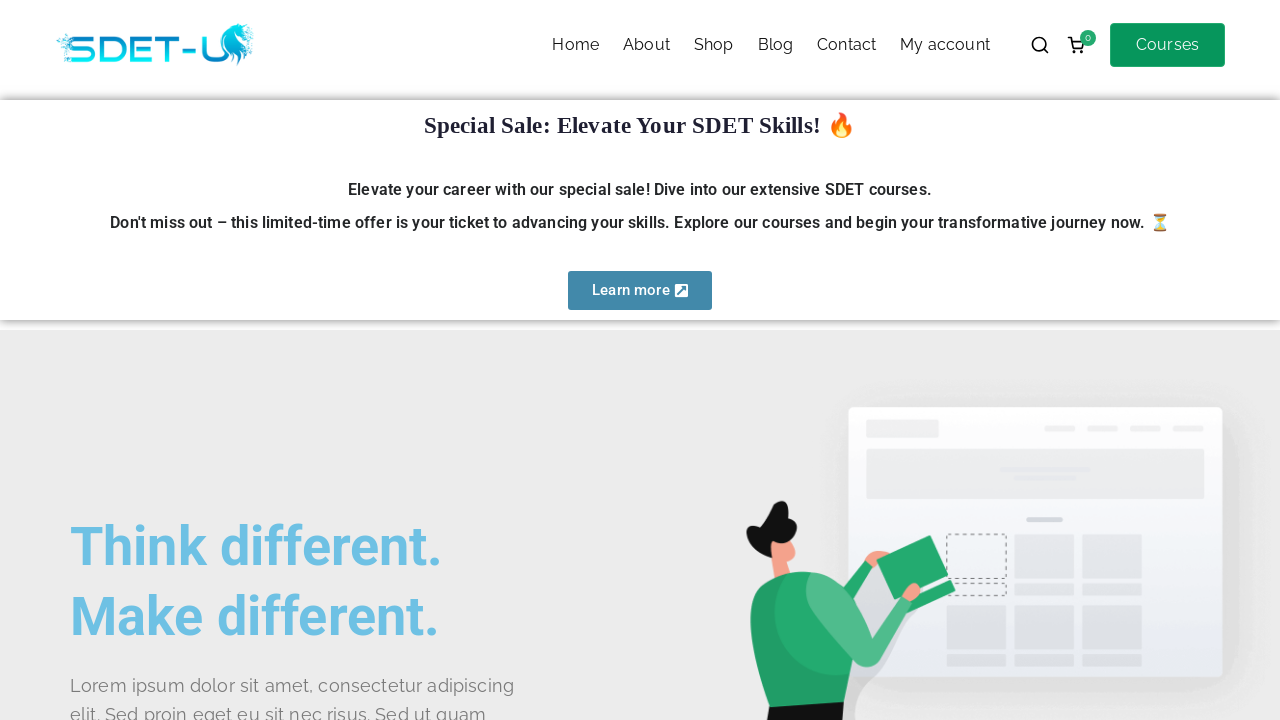

Clicked Contact menu item at (847, 45) on #zak-primary-menu :text("Contact")
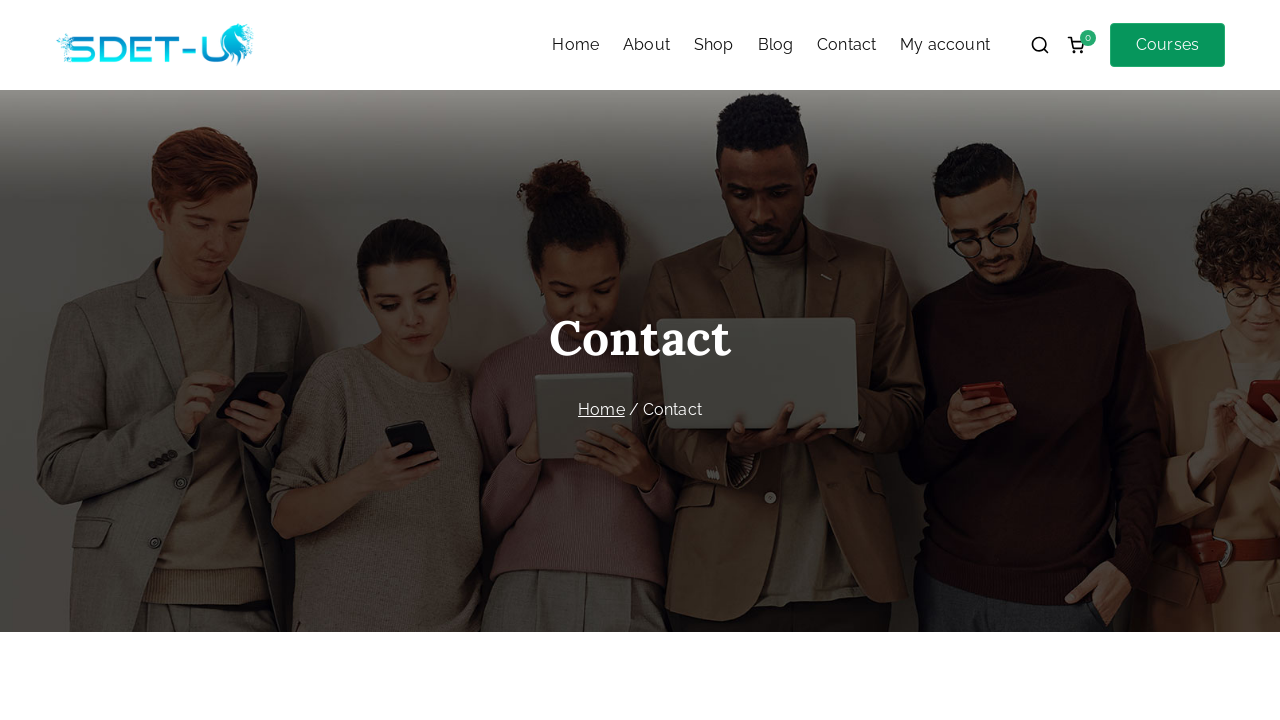

Contact page loaded successfully
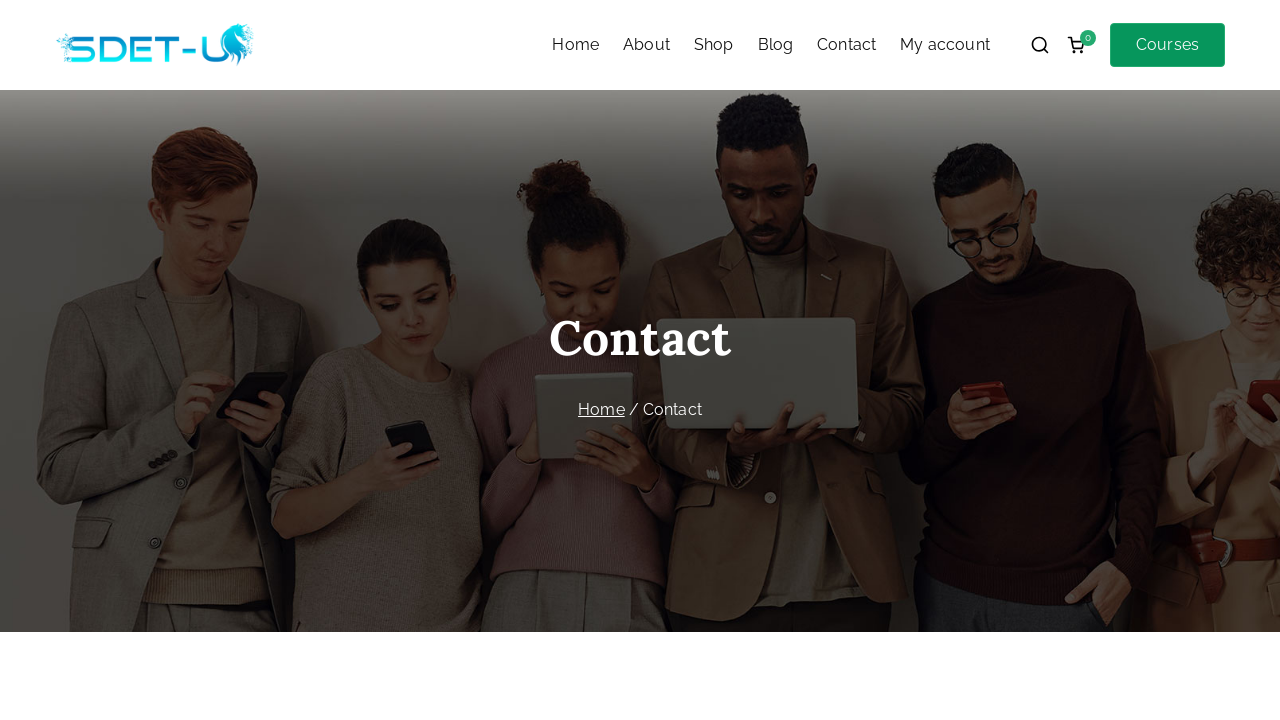

Filled name field with 'John Doe' on xpath=//div[@class="evf-frontend-grid evf-grid-1"]//span[text()="Name"]/../follo
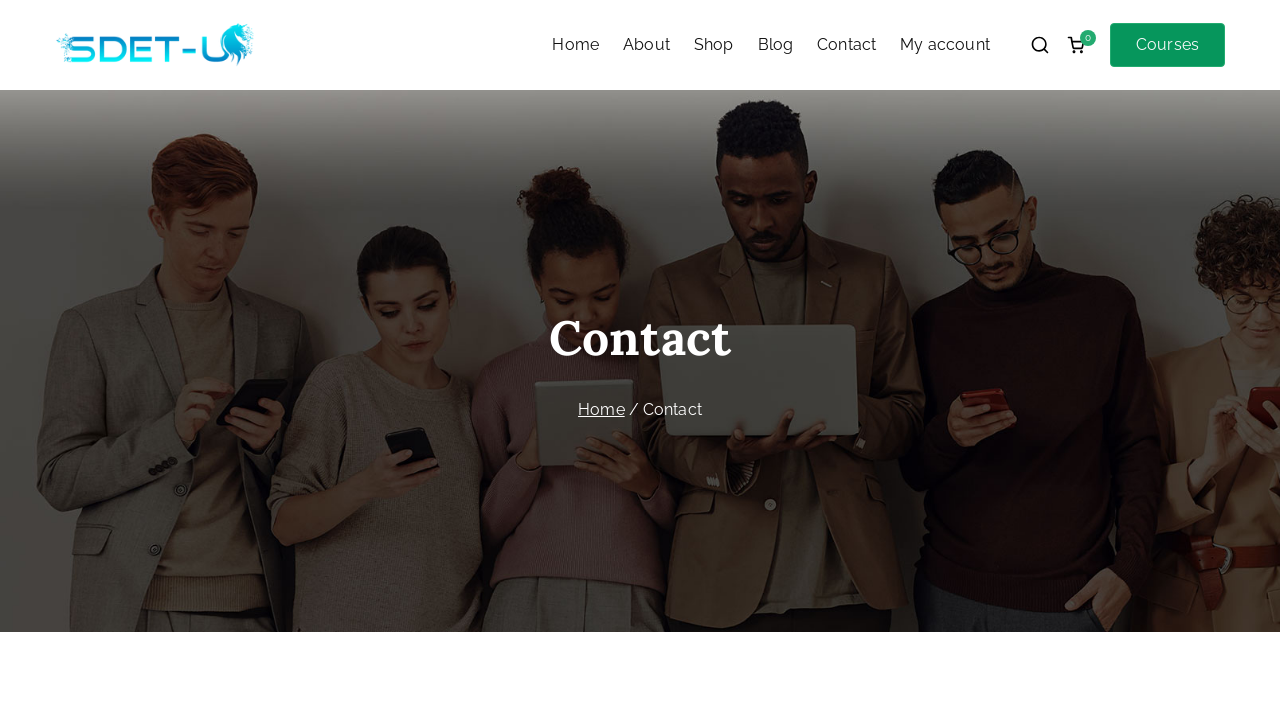

Filled email field with 'test@example.com' on xpath=//div[@class="evf-frontend-grid evf-grid-1"]//span[text()="Email"]/../foll
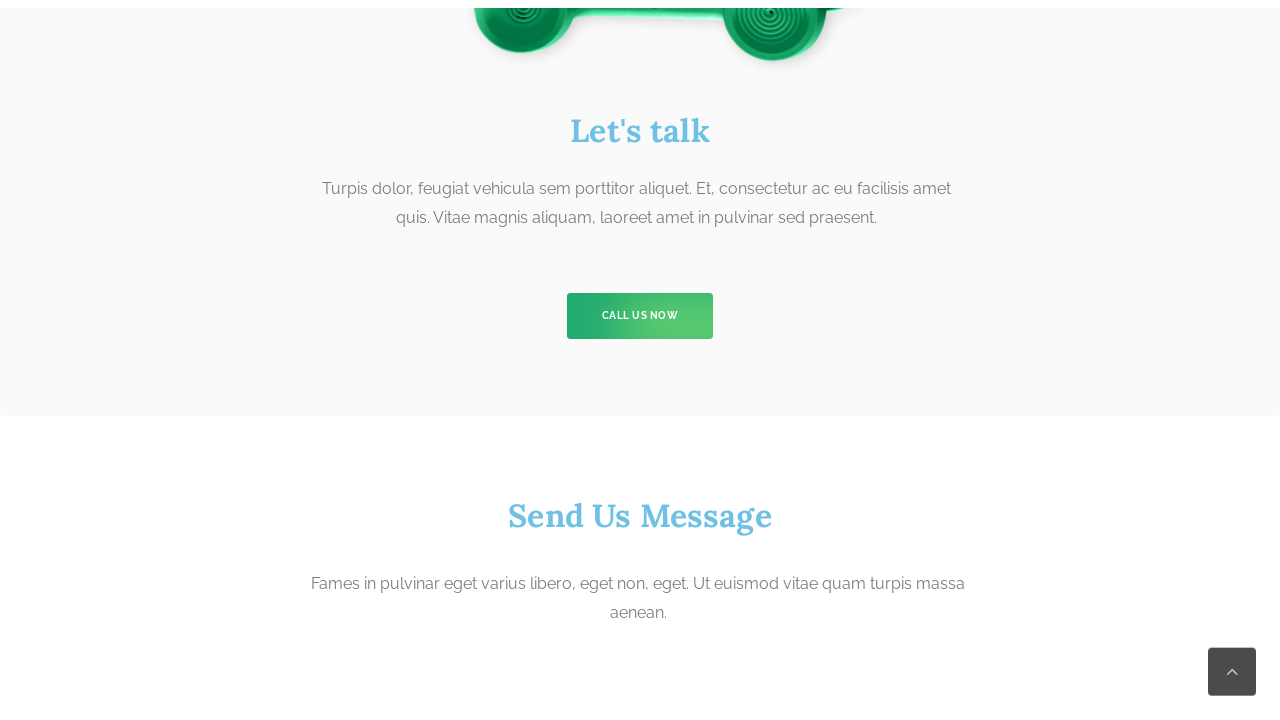

Filled phone field with '1234567890' on xpath=//div[@class="evf-frontend-grid evf-grid-1"]//span[text()="Phone"]/../foll
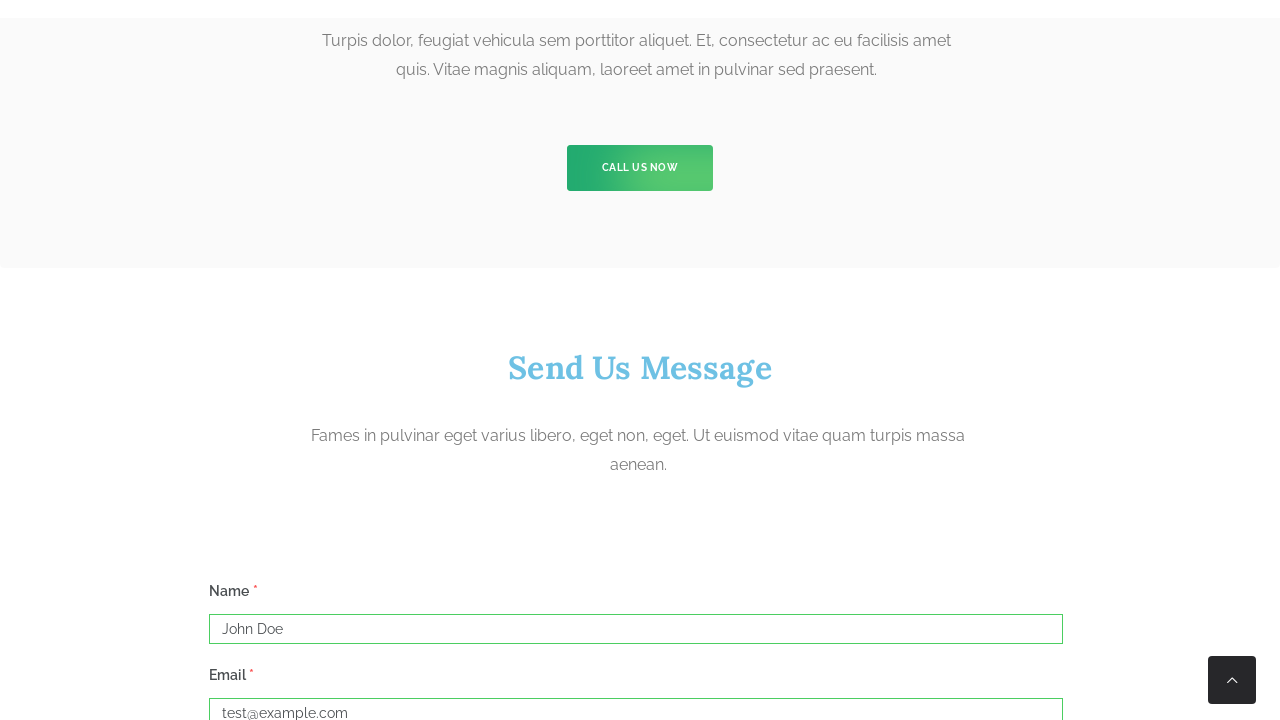

Clicked Submit button to submit contact form at (252, 361) on button >> internal:has-text="Submit"i
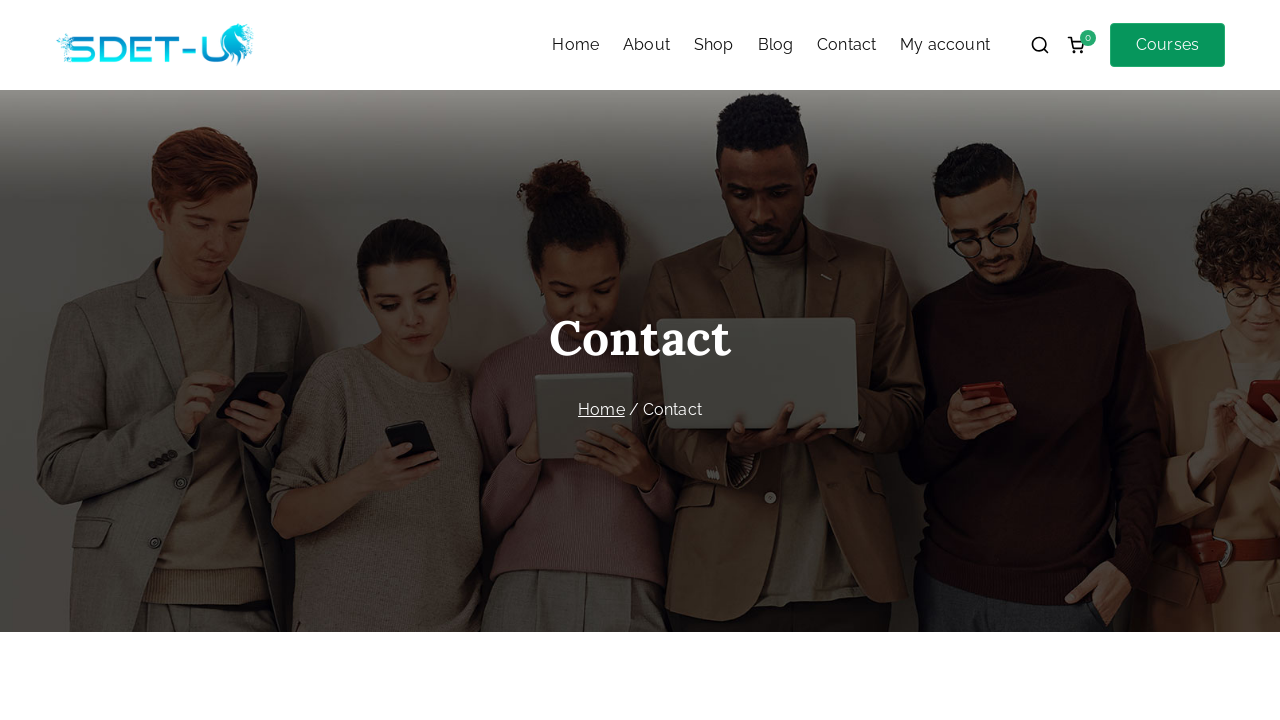

Confirmation message appeared: 'Thanks for contacting us! We will be in touch with you shortly'
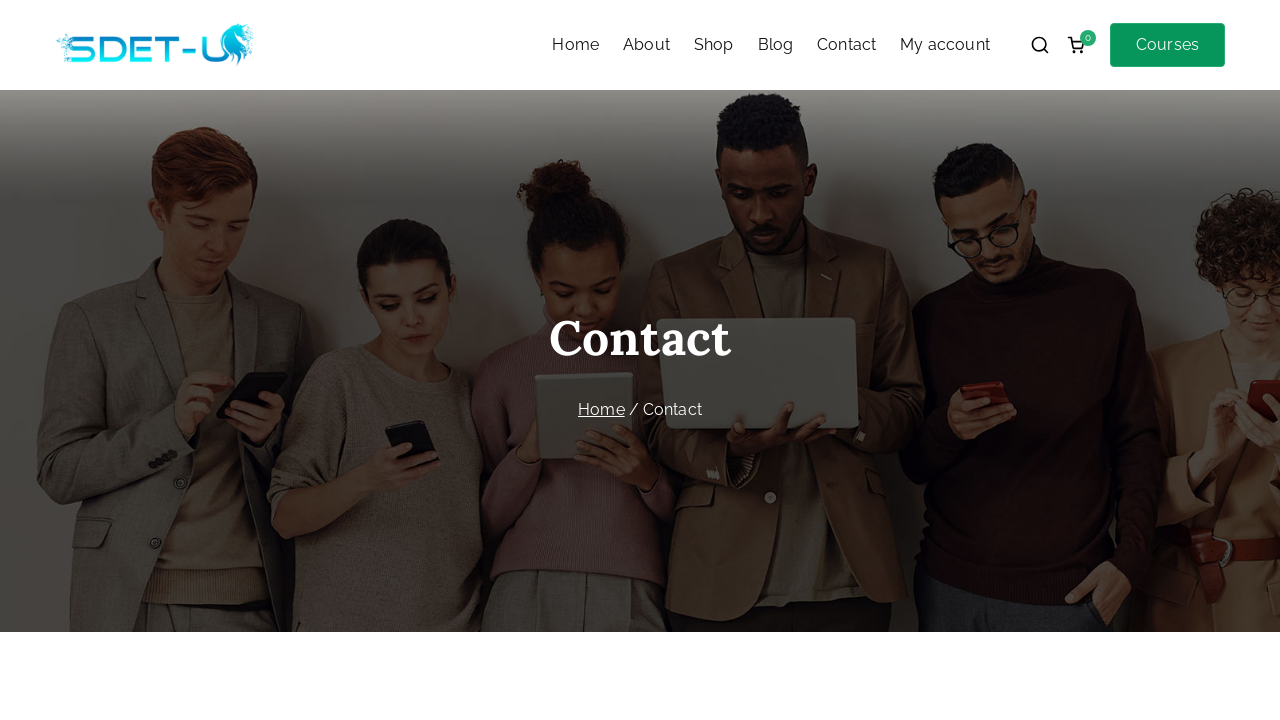

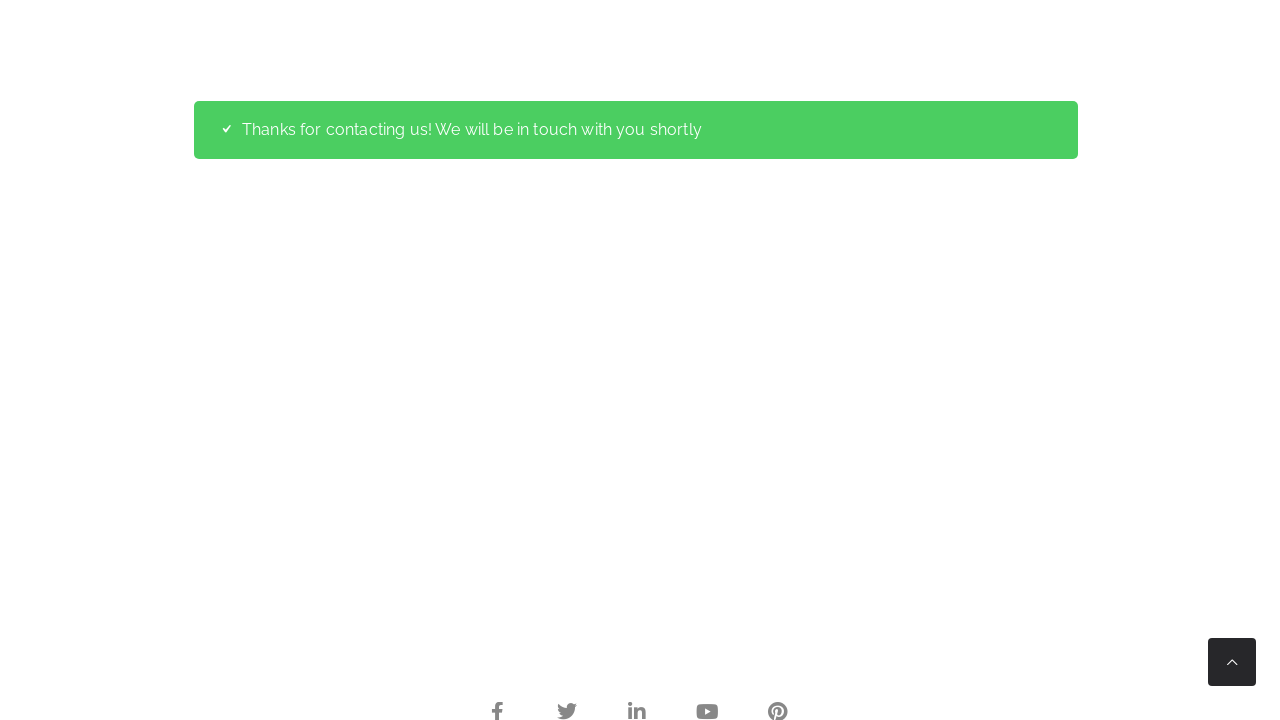